Tests a math exercise form by reading a value from the page, calculating a mathematical formula (log of absolute value of 12 times sine of x), entering the answer, checking two checkboxes, and submitting the form.

Starting URL: https://suninjuly.github.io/math.html

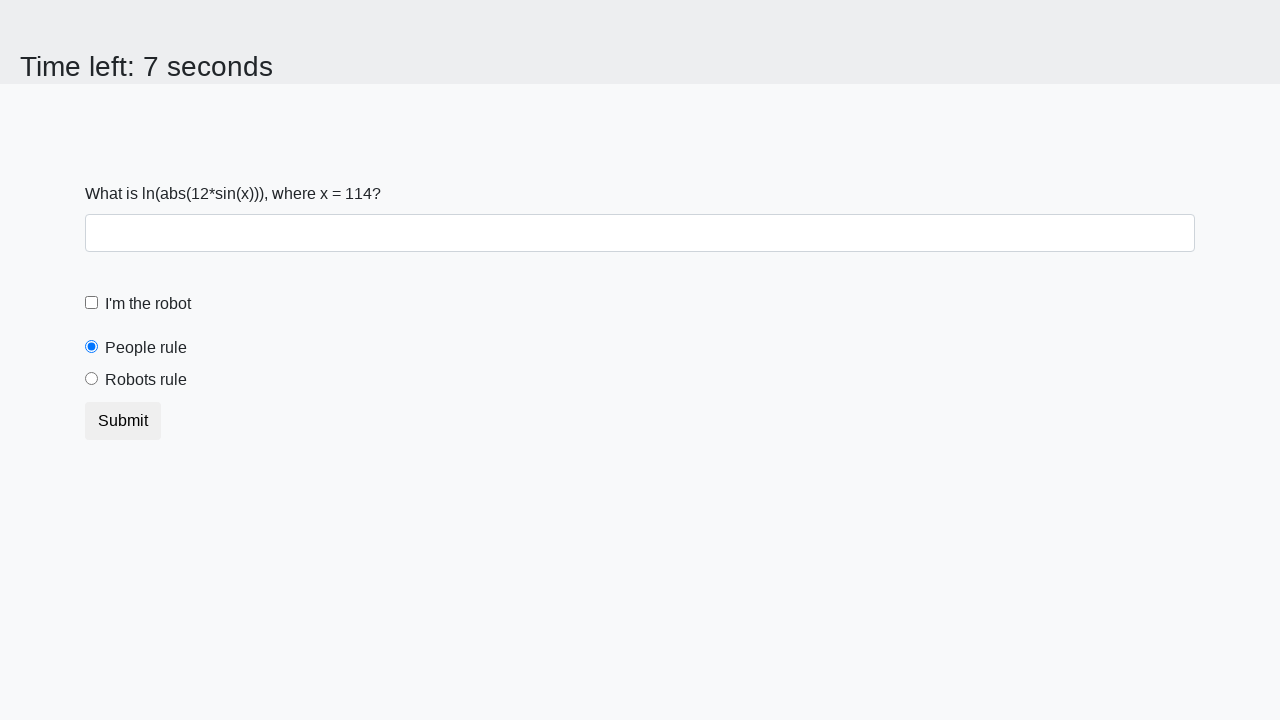

Retrieved x value from the page
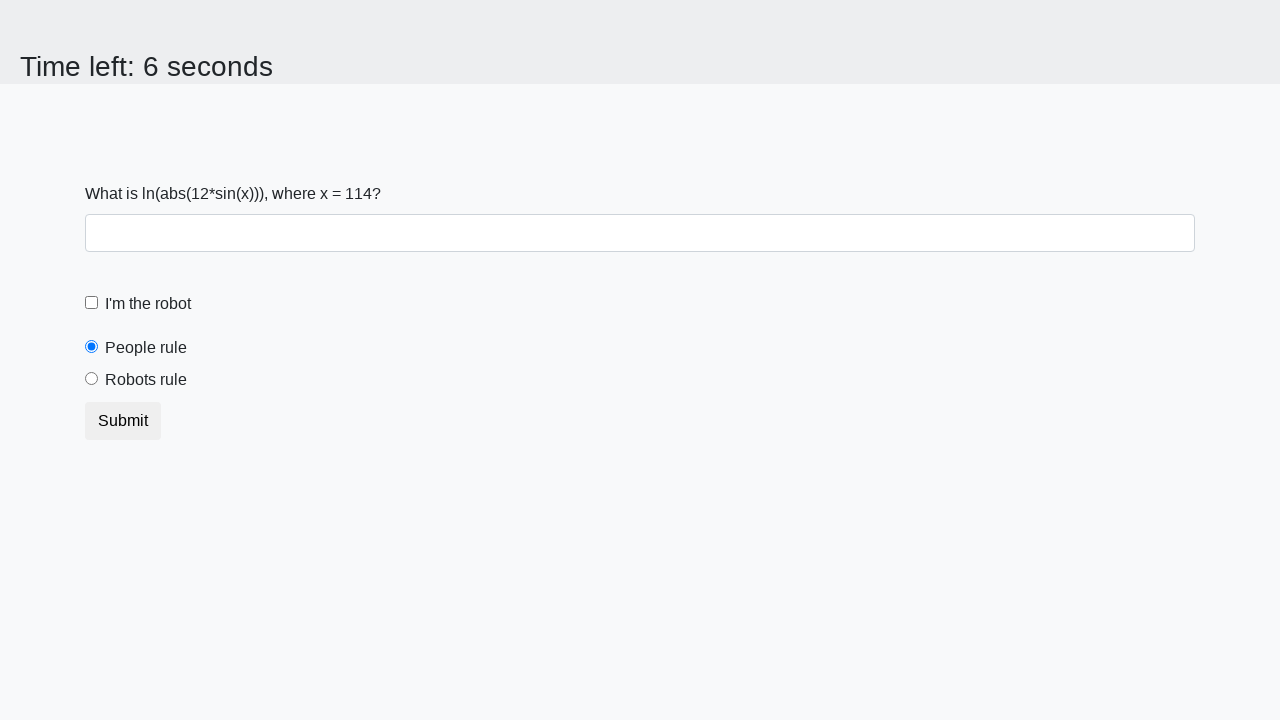

Calculated answer using formula: log(|12 * sin(x)|)
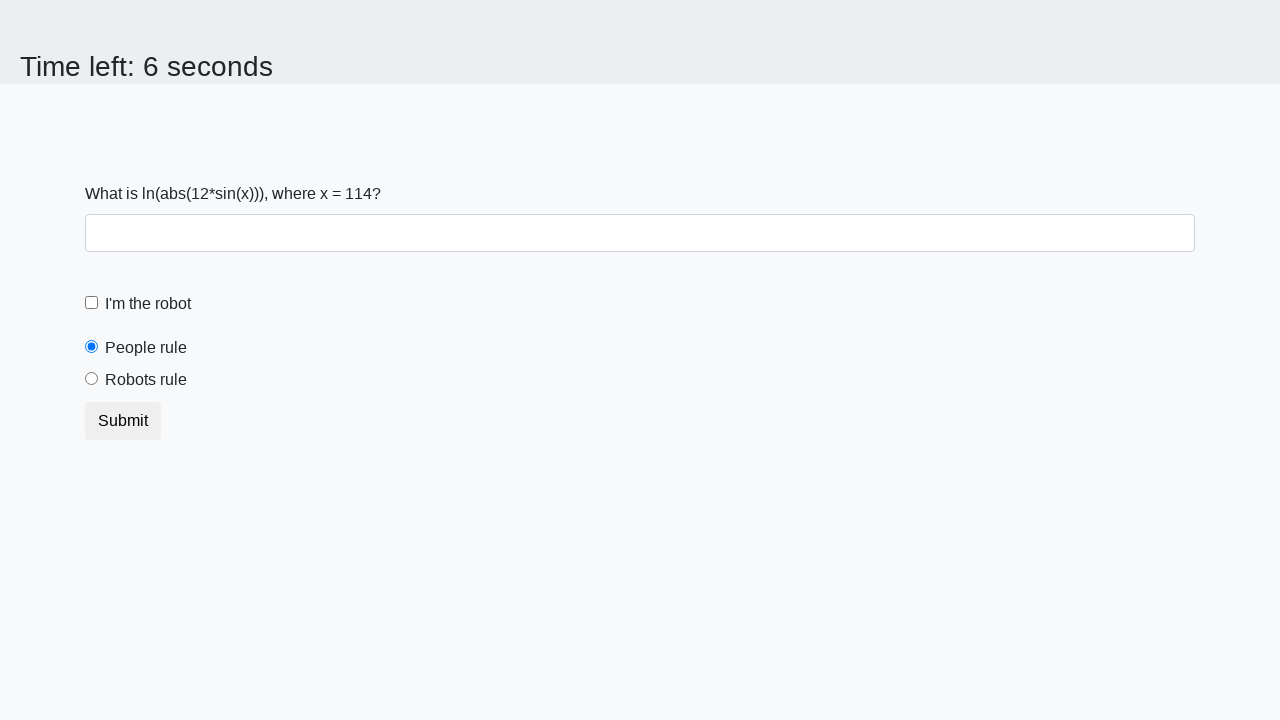

Filled answer field with calculated value on #answer.form-control
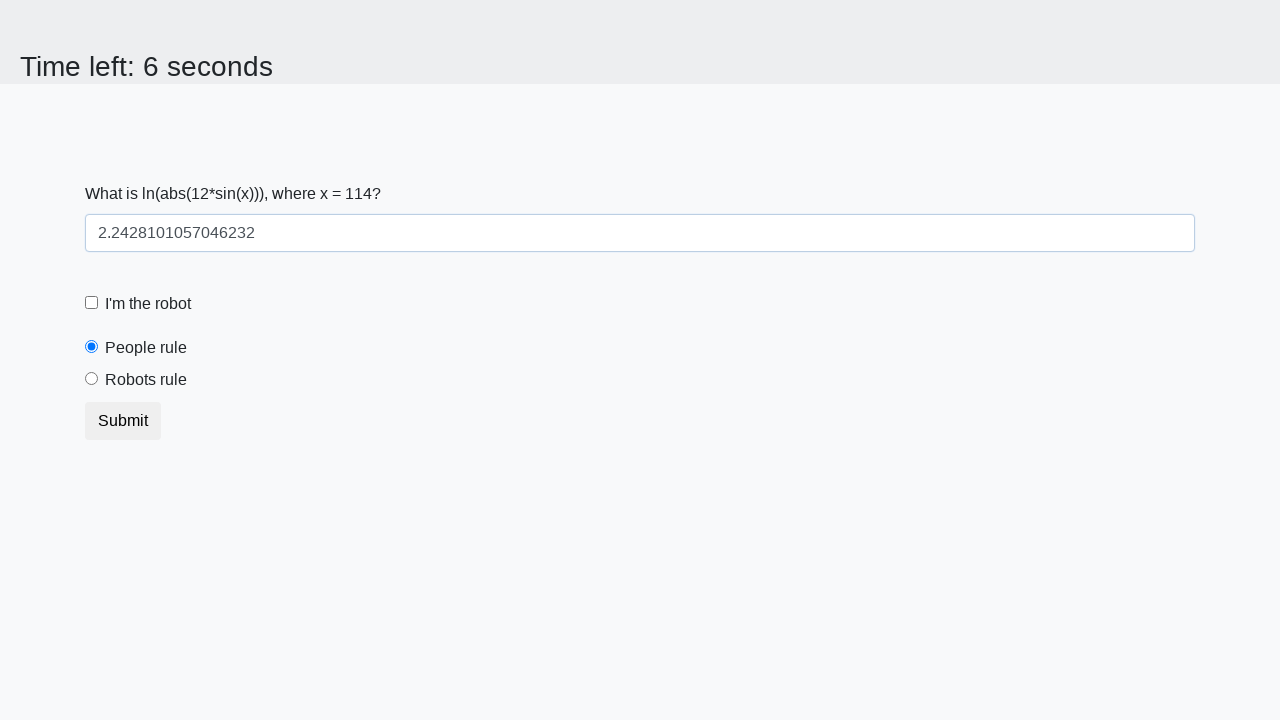

Checked the robot checkbox at (148, 304) on [for='robotCheckbox']
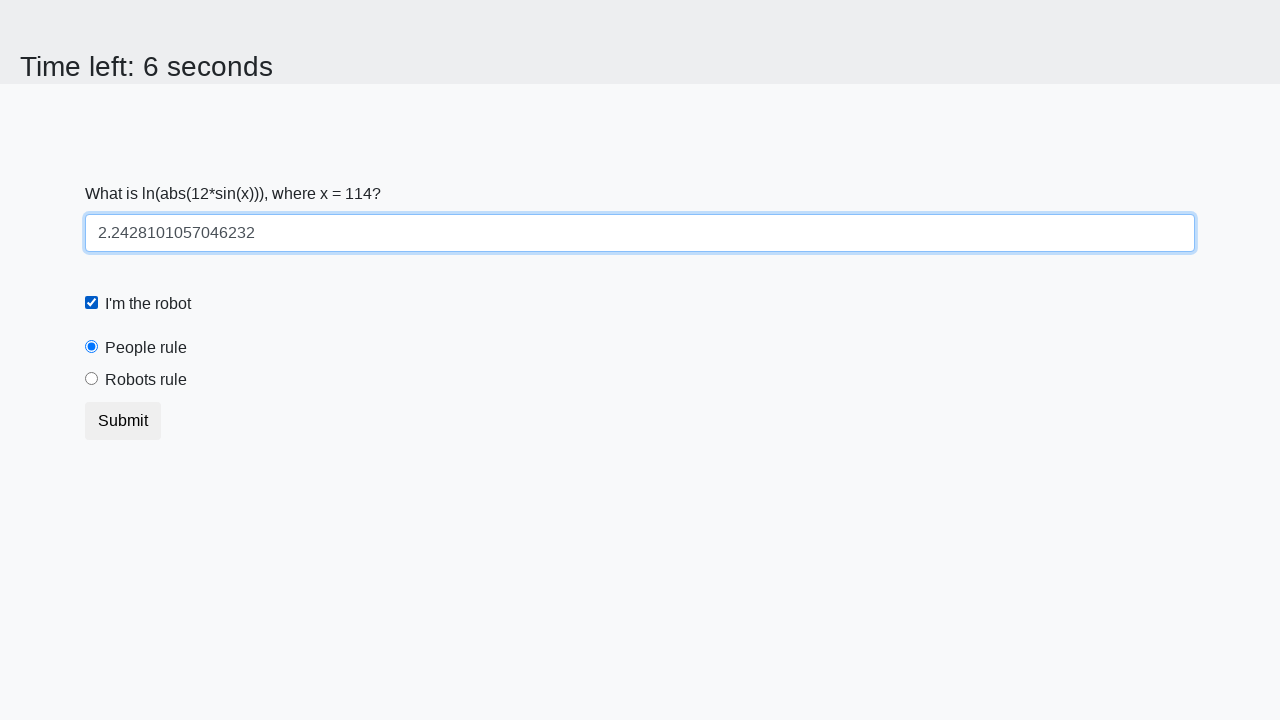

Checked the robots rule radio button at (146, 380) on [for='robotsRule']
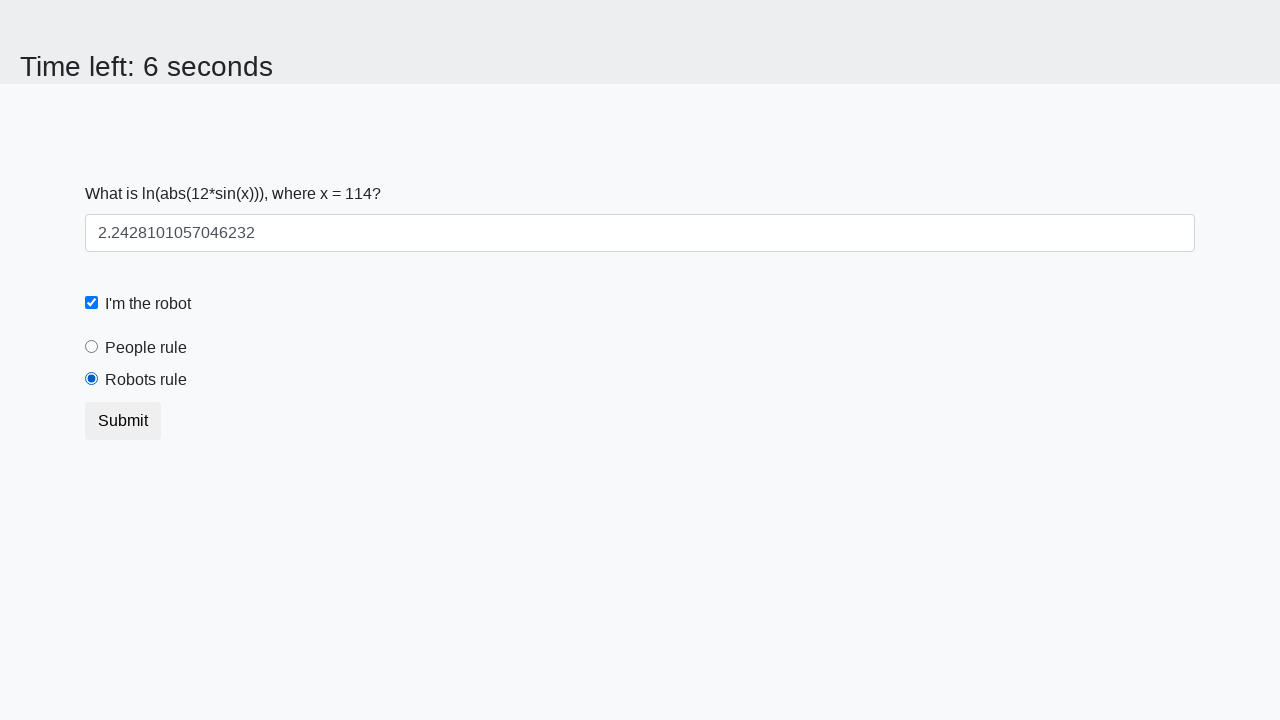

Submitted the math exercise form at (123, 421) on button.btn.btn-default
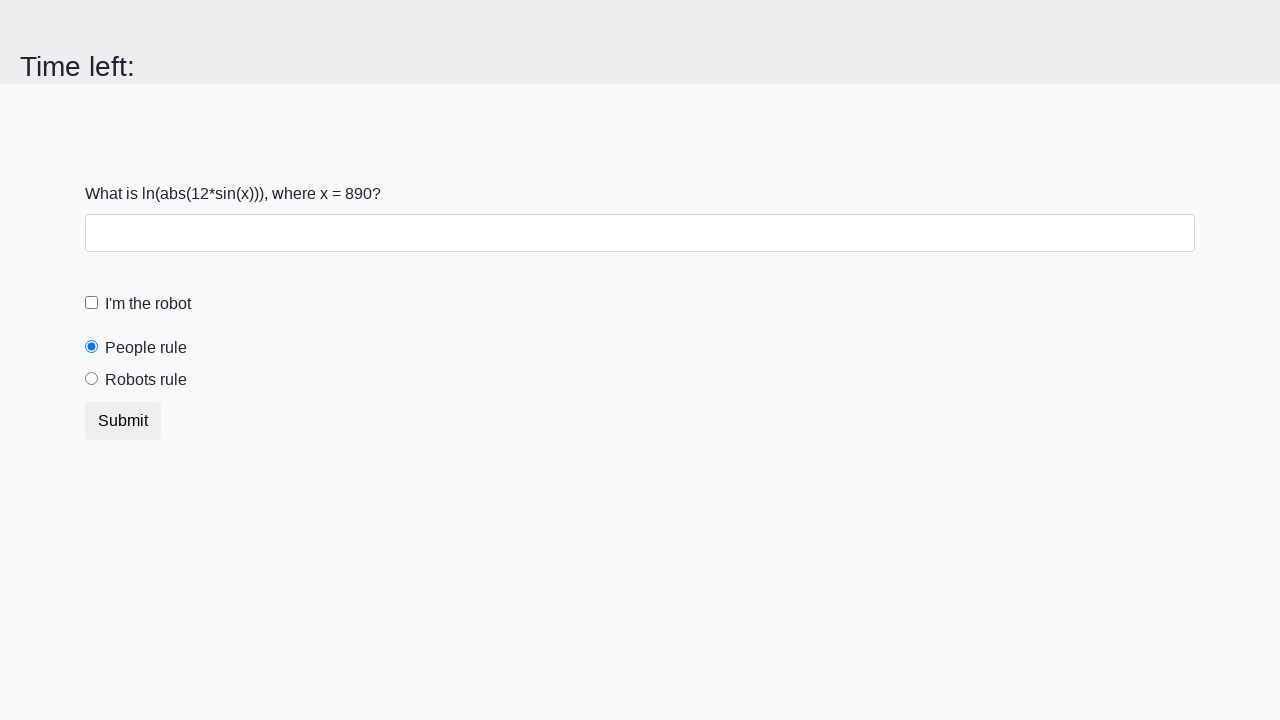

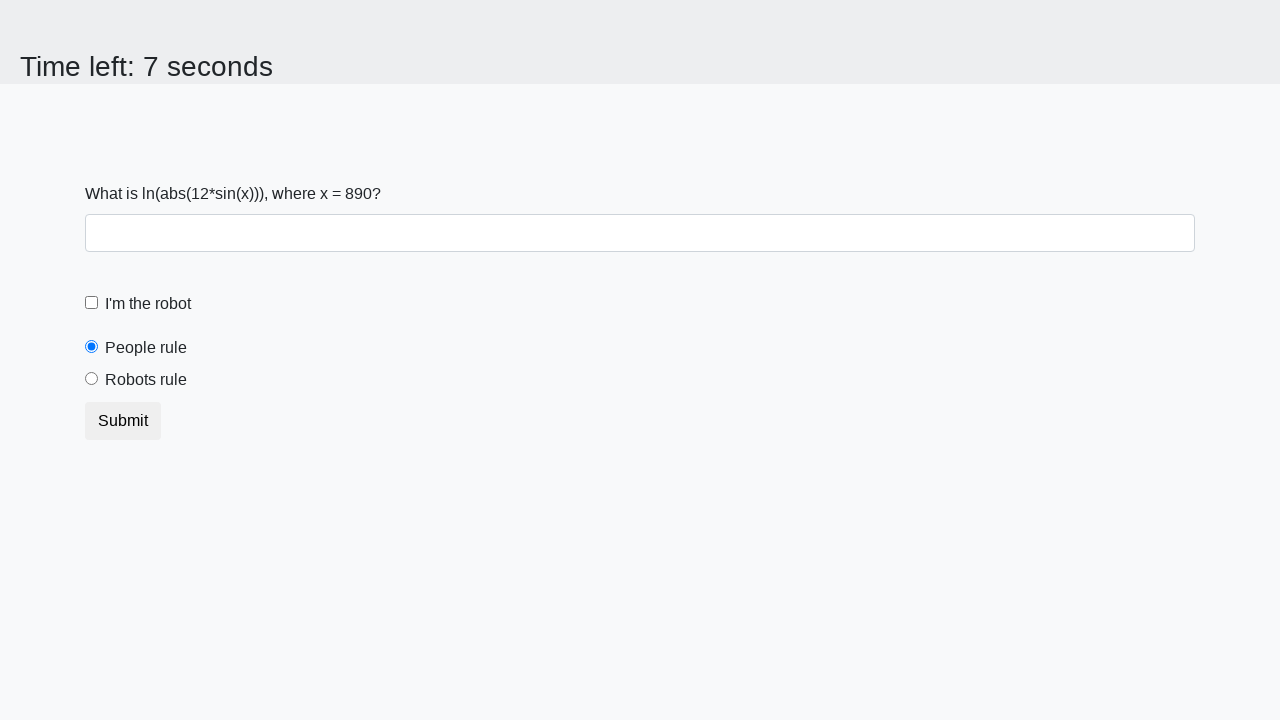